Tests a simple form by filling in first name, last name, city, and country fields using different element locator strategies (tag name, name, class name, and id), then submitting the form.

Starting URL: http://suninjuly.github.io/simple_form_find_task.html

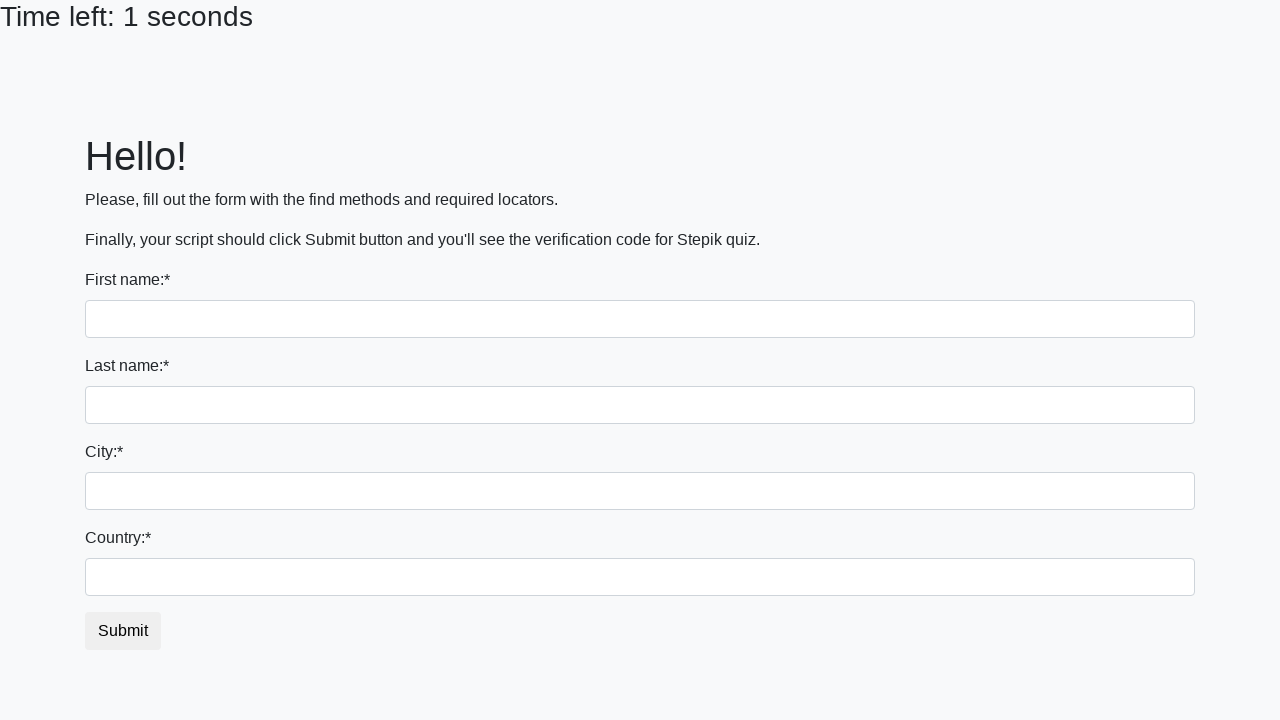

Filled first name field with 'Ivan' using tag name locator on input >> nth=0
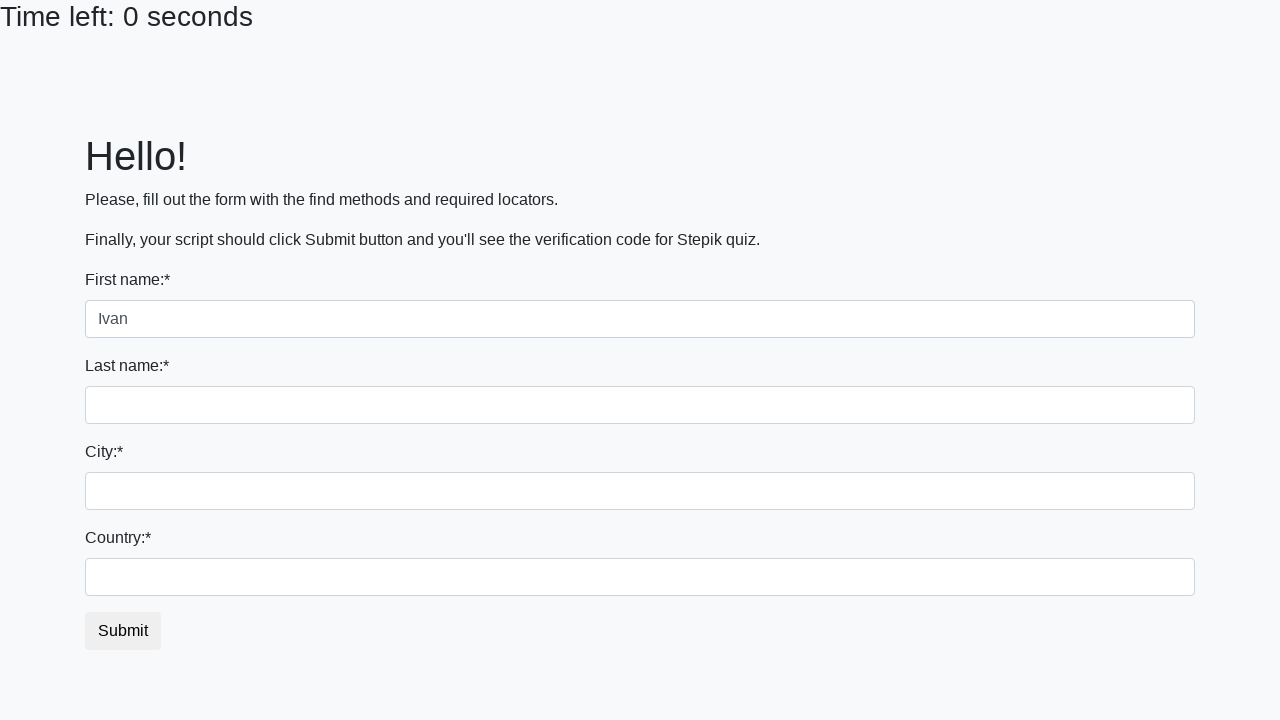

Filled last name field with 'Petrov' using name attribute locator on input[name='last_name']
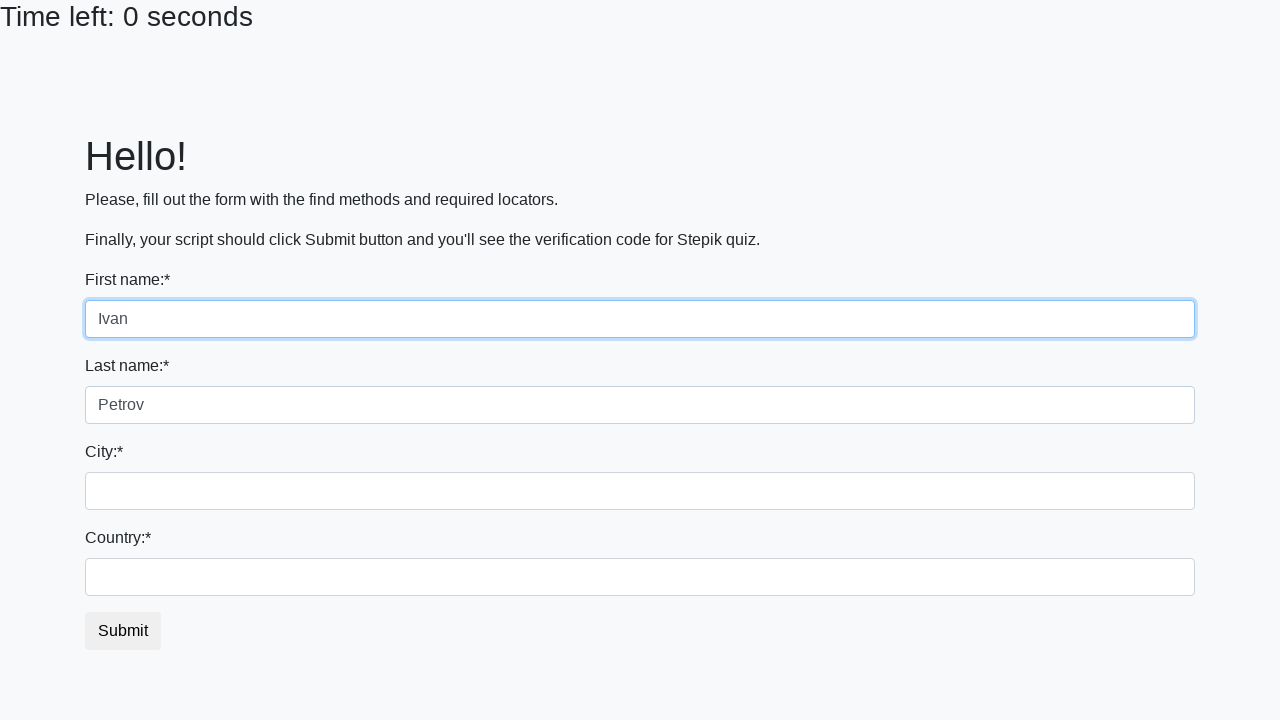

Filled city field with 'Smolensk' using class name locator on .city
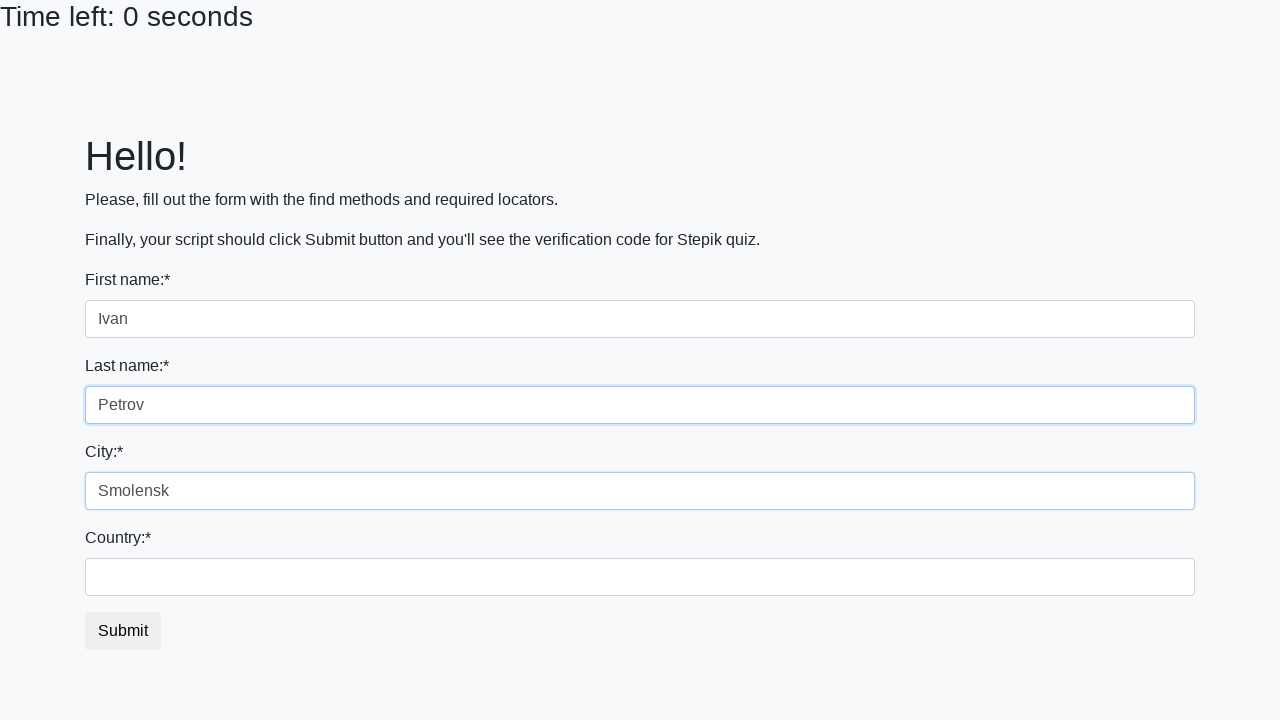

Filled country field with 'Russia' using id locator on #country
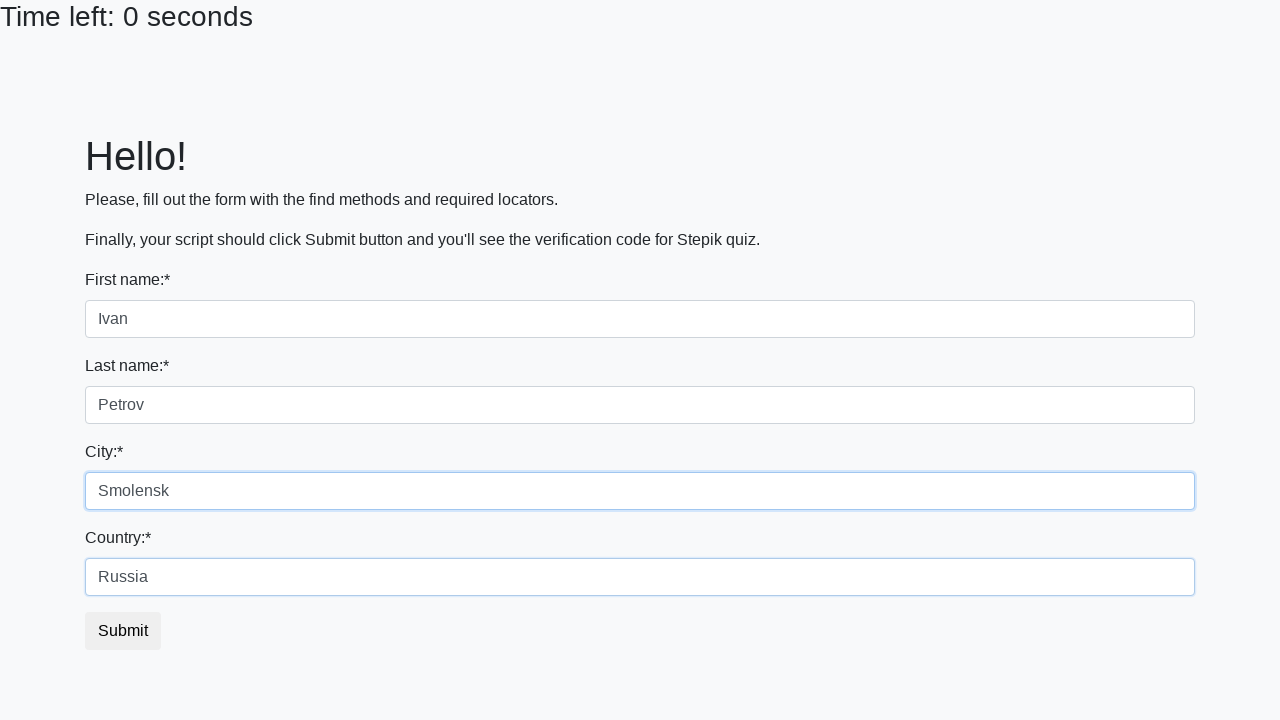

Clicked submit button to submit the form at (123, 631) on button.btn
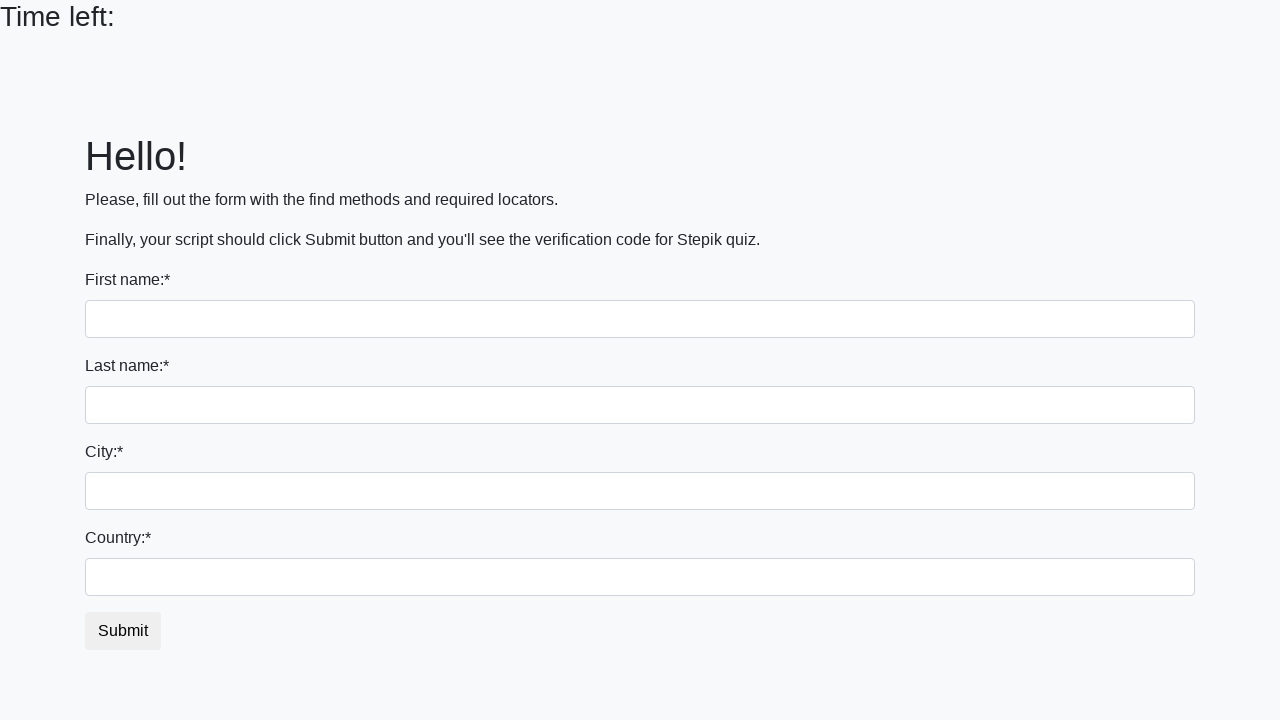

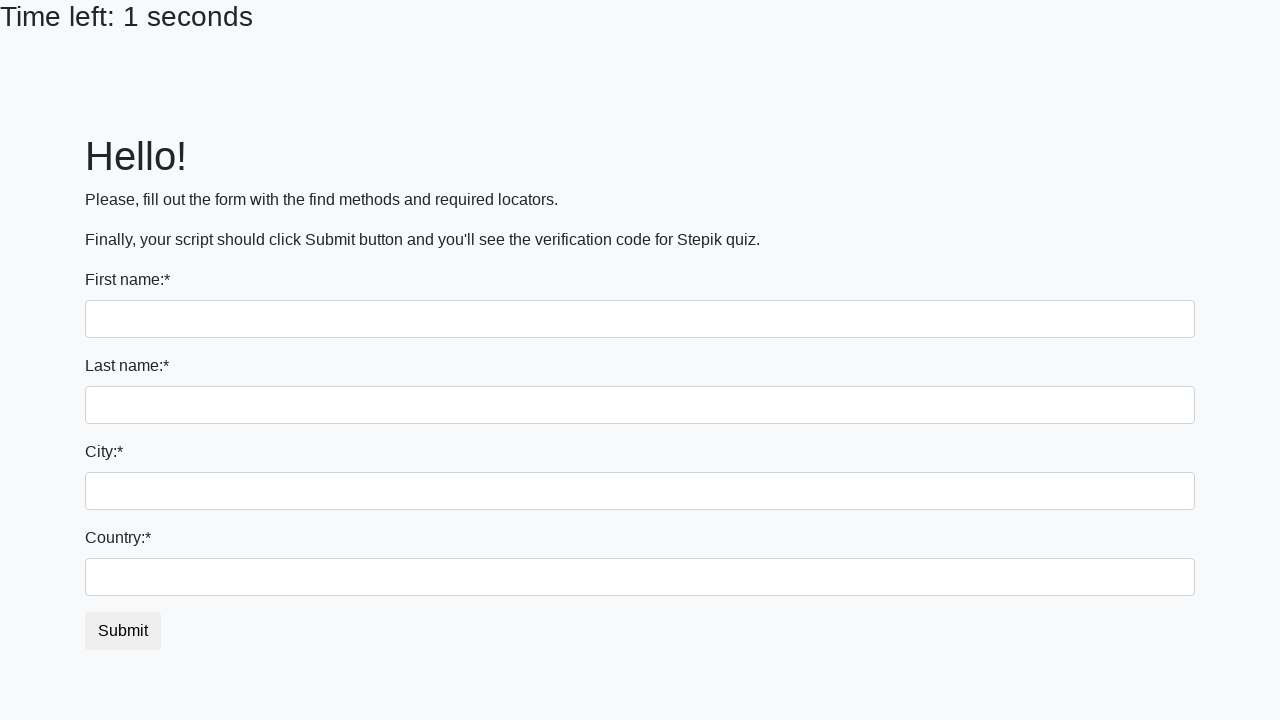